Tests dynamic content loading on a page where the finish element is initially hidden, clicking Start and waiting for it to become visible.

Starting URL: http://the-internet.herokuapp.com/dynamic_loading/1

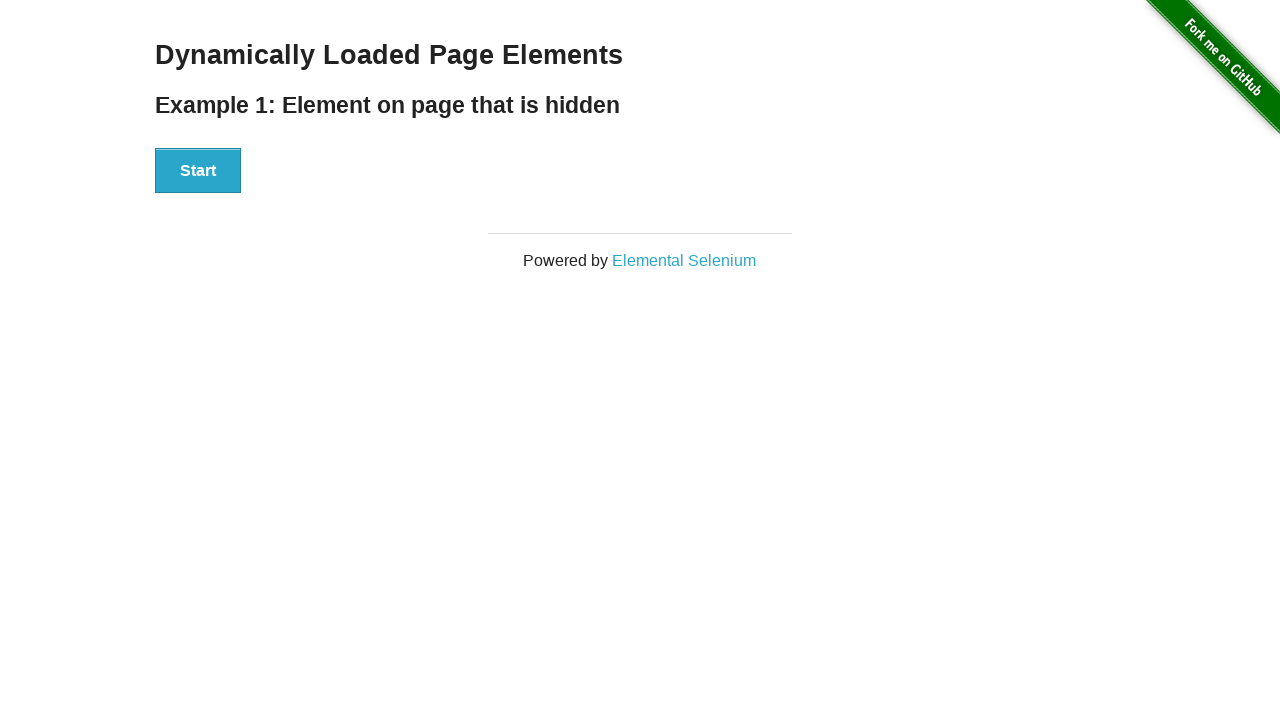

Clicked Start button to trigger dynamic loading at (198, 171) on #start button
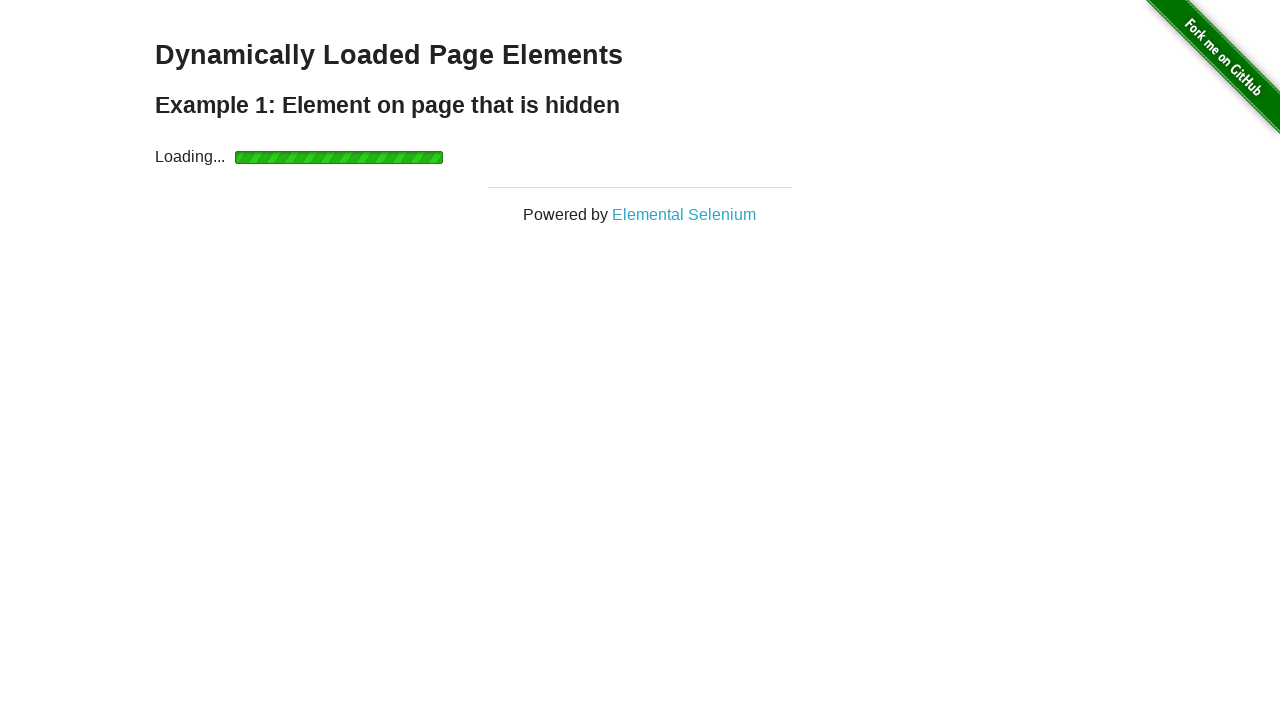

Waited for finish element to become visible
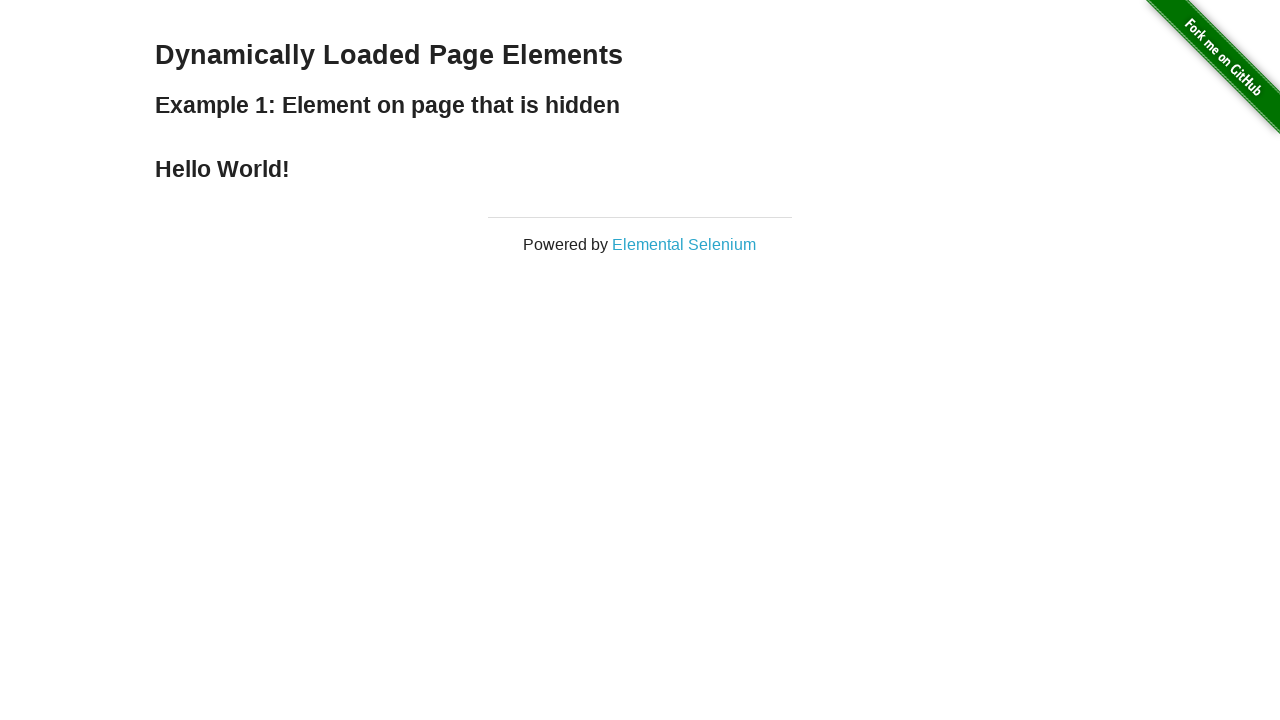

Verified finish element is displayed
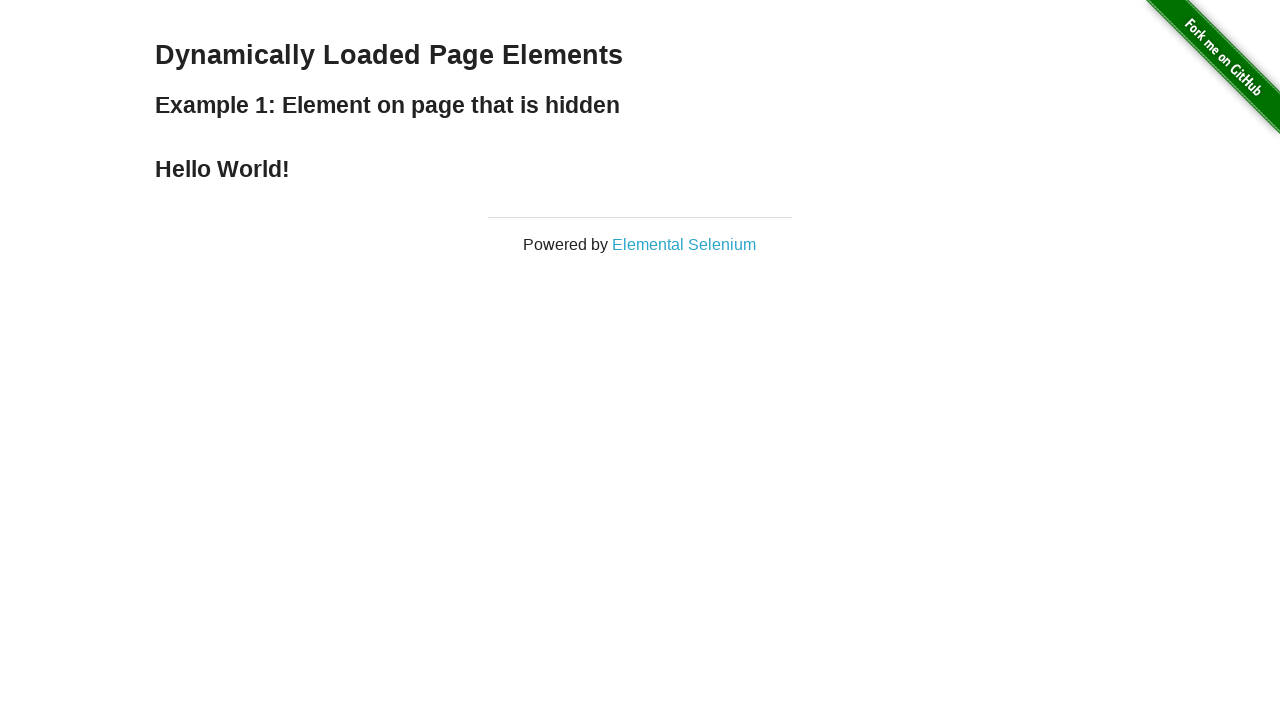

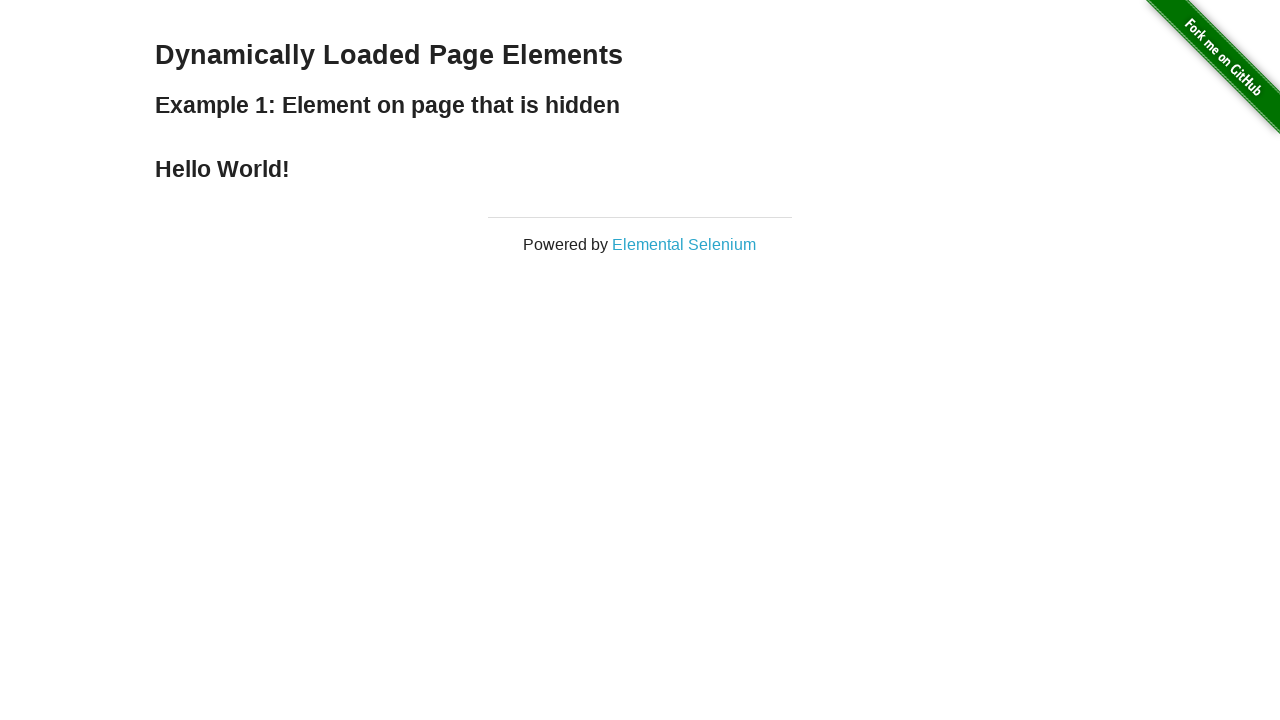